Tests JavaScript alert handling by clicking a button to trigger an alert, accepting it, and verifying the result message is displayed on the page.

Starting URL: http://the-internet.herokuapp.com/javascript_alerts

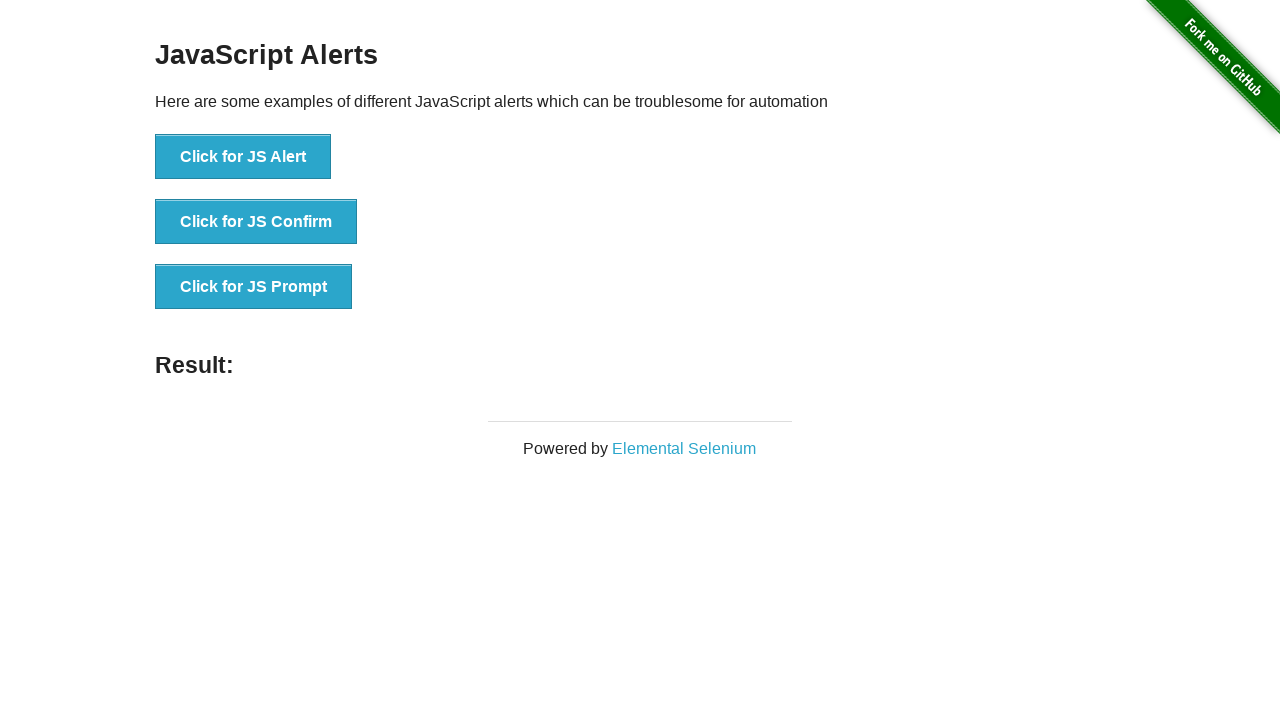

Clicked the first button to trigger JavaScript alert at (243, 157) on ul > li:nth-child(1) > button
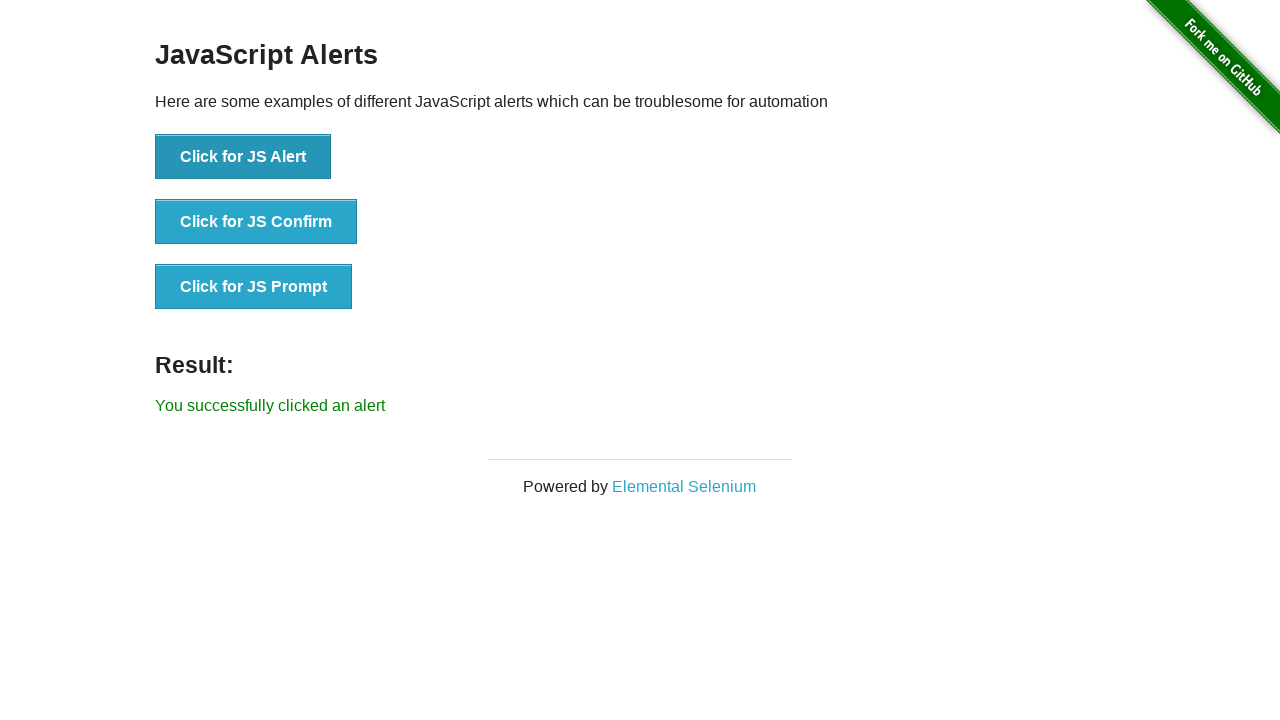

Set up dialog handler to accept alerts
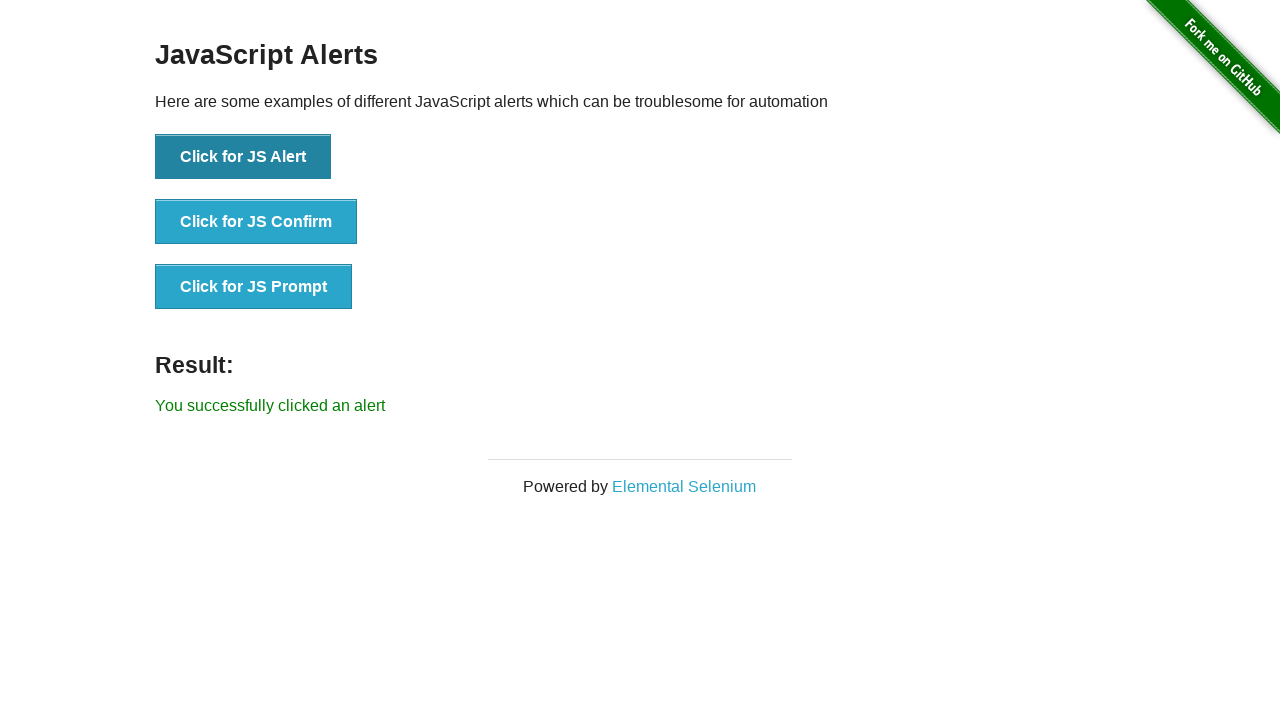

Clicked the button again to trigger alert with handler active at (243, 157) on ul > li:nth-child(1) > button
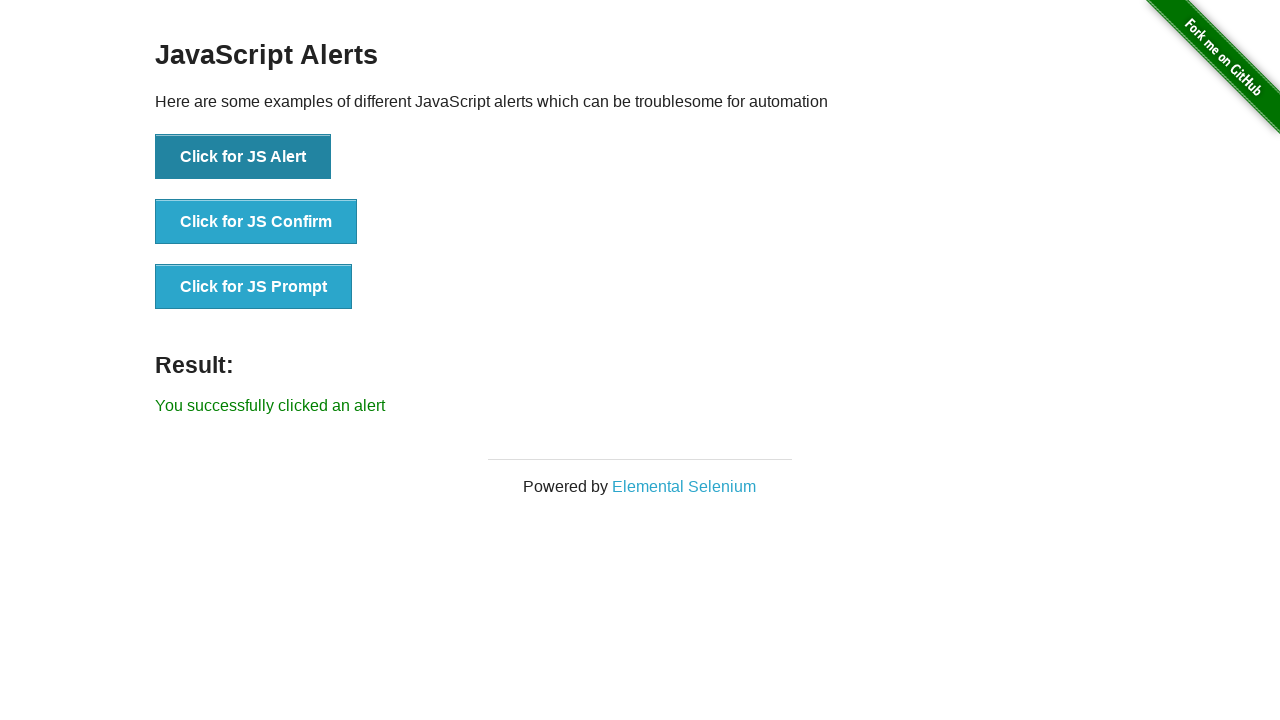

Result message element loaded on page
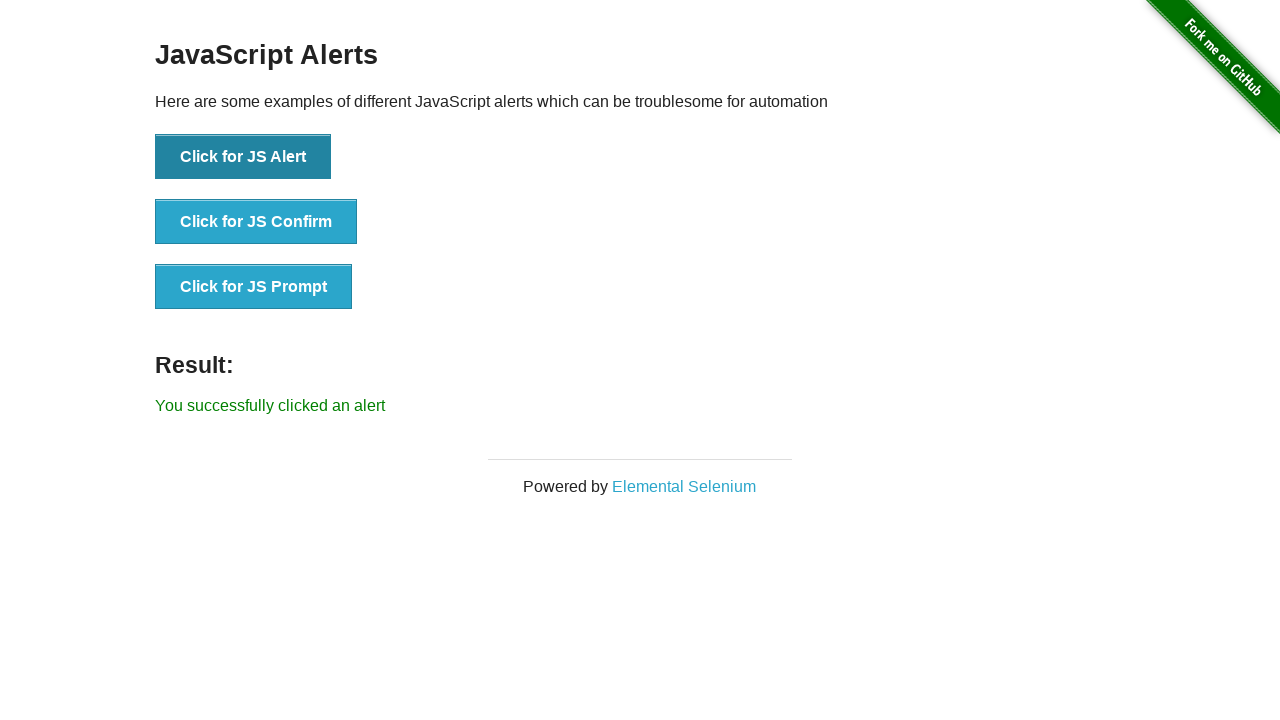

Retrieved result text from page
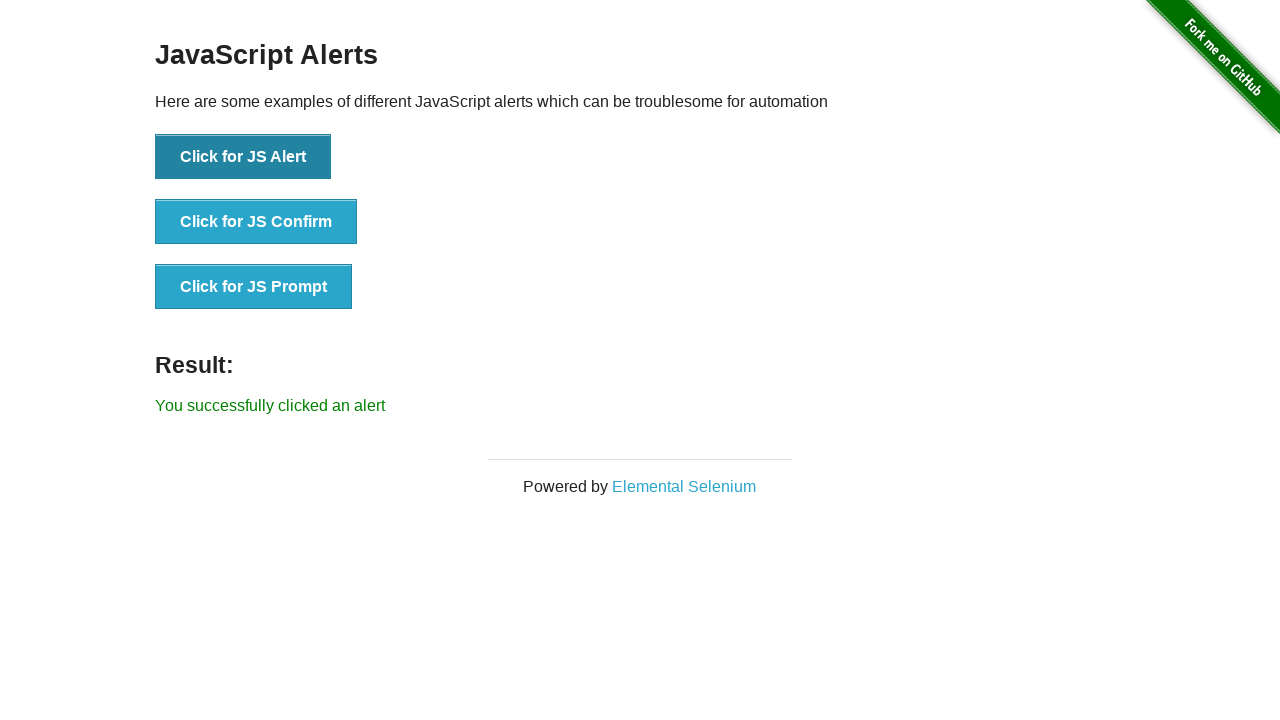

Verified result text matches expected message: 'You successfully clicked an alert'
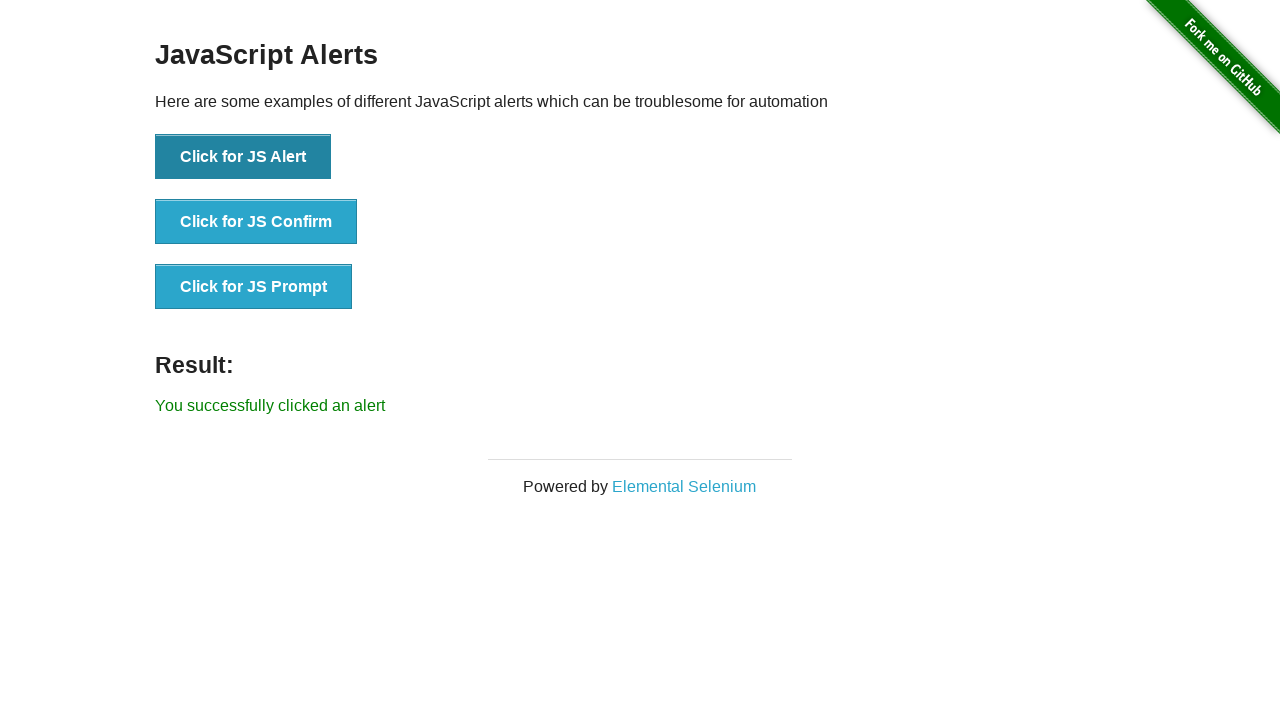

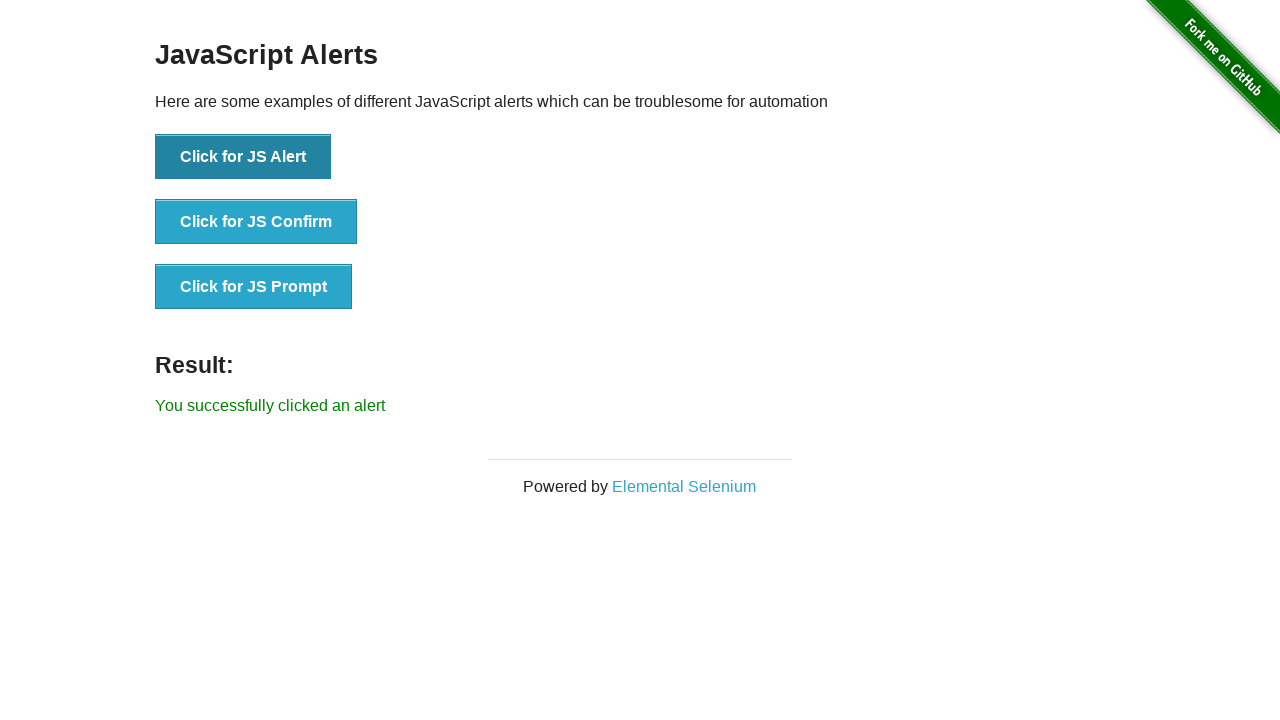